Tests the download functionality by navigating to the Upload and Download section and clicking the download button

Starting URL: https://demoqa.com/elements

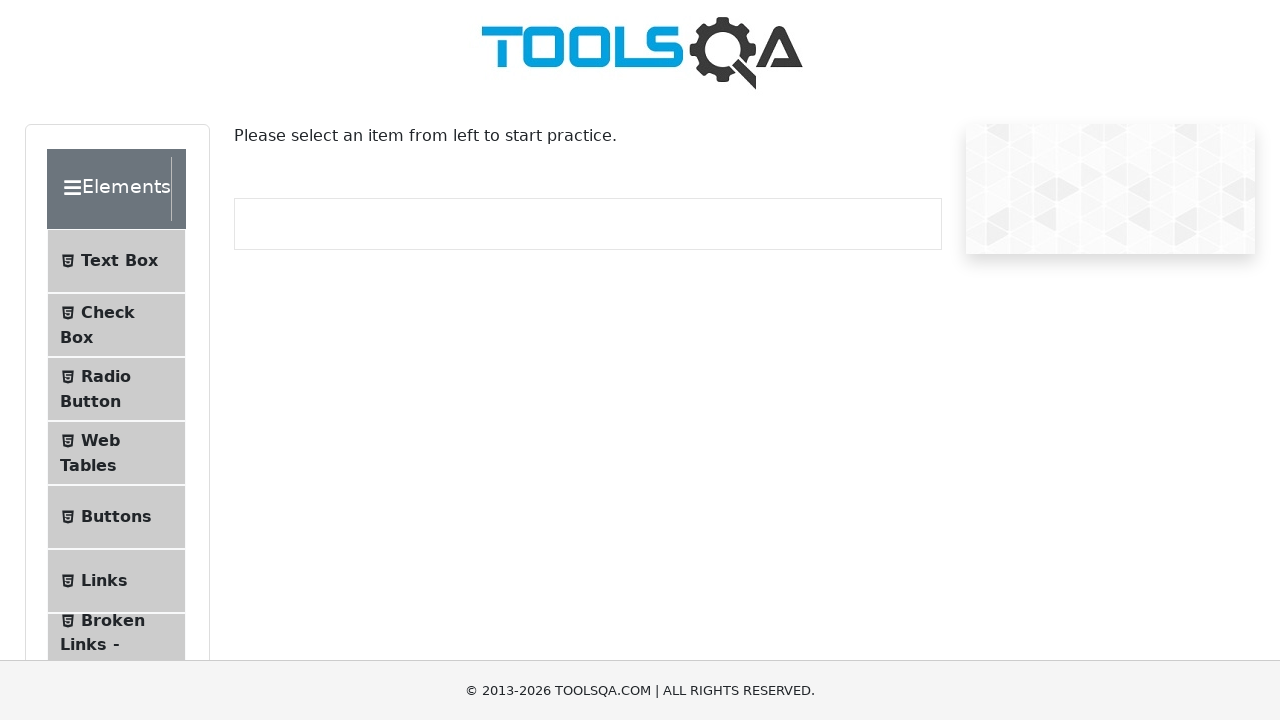

Waited for Upload and Download menu item to be visible
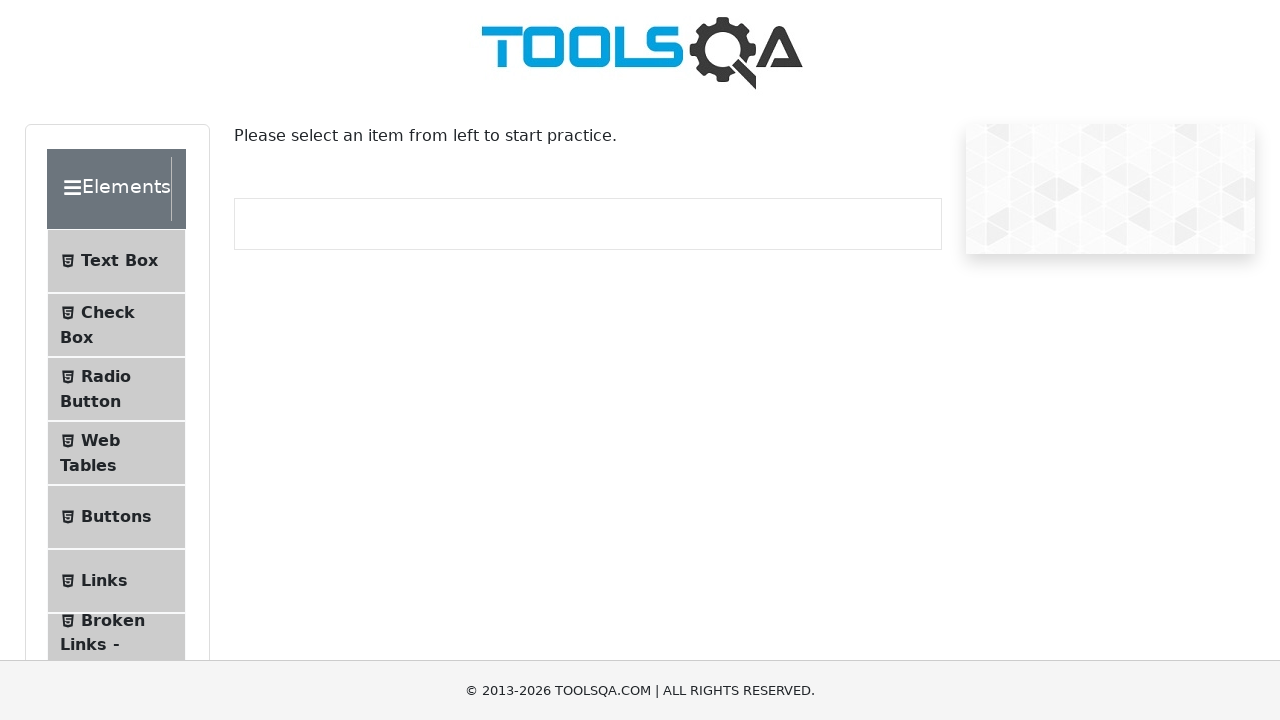

Clicked on Upload and Download section in the menu at (116, 360) on #item-7
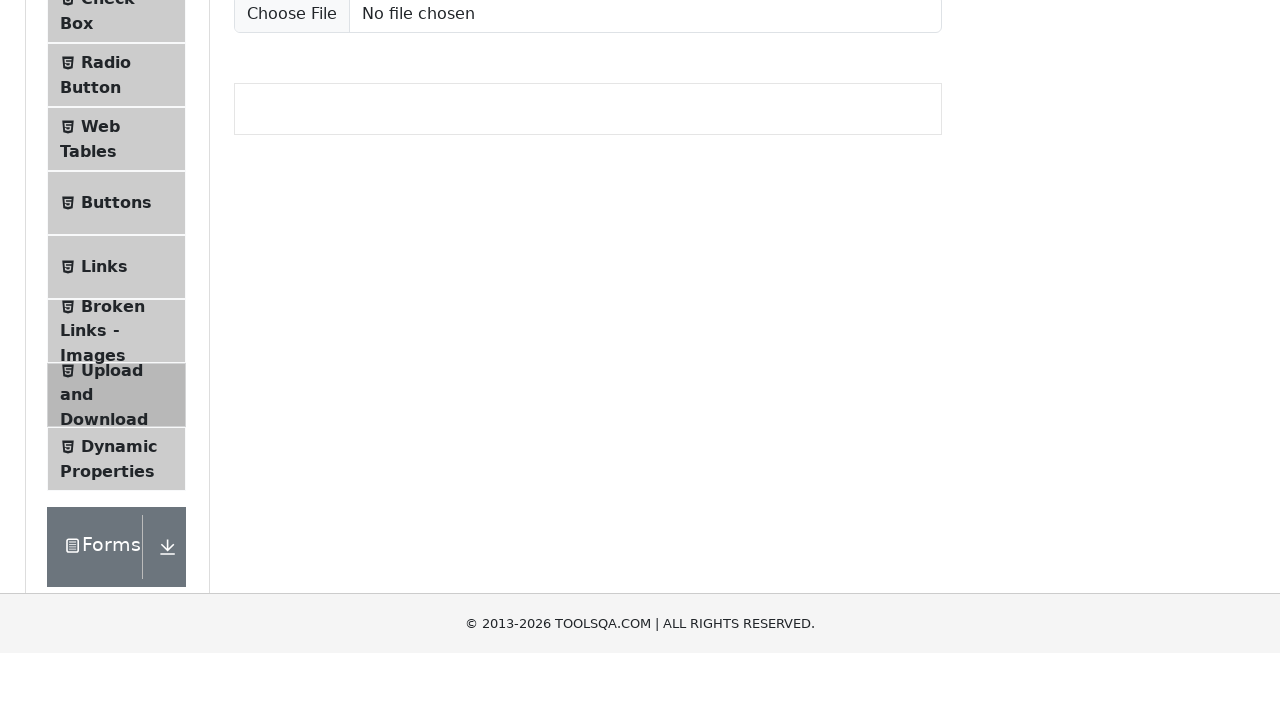

Clicked the download button at (286, 221) on #downloadButton
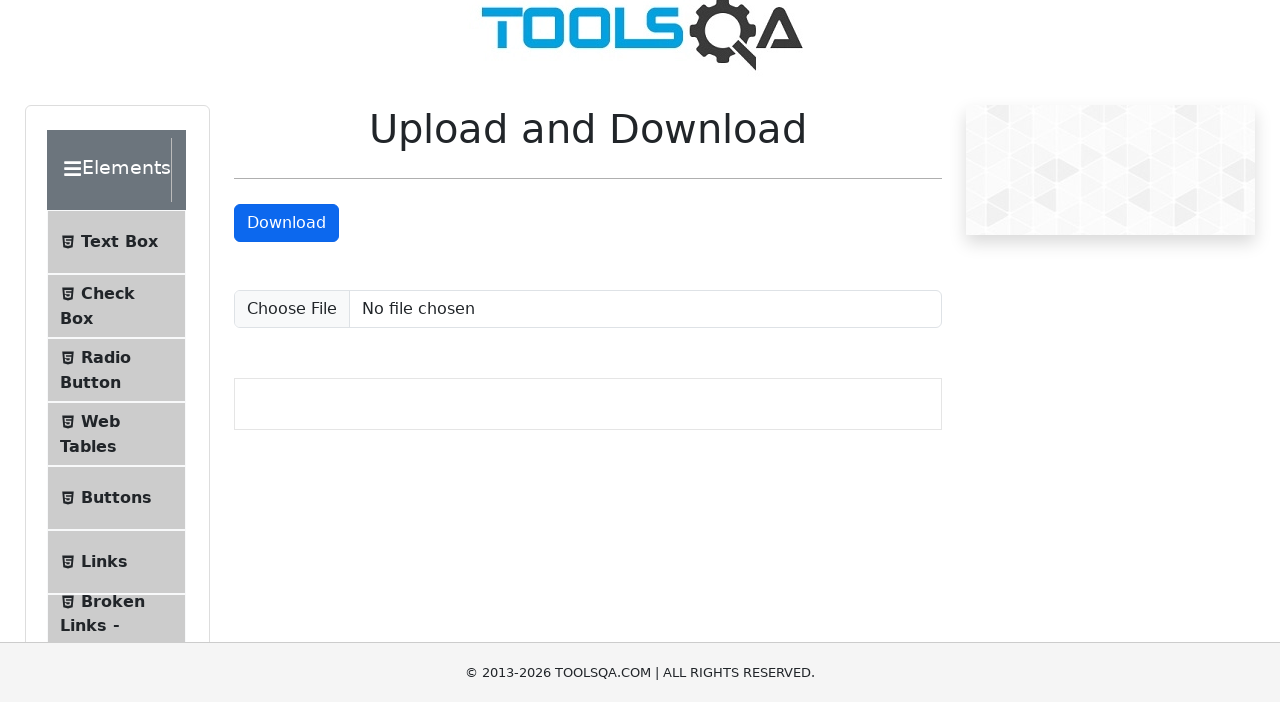

Waited for download to initiate
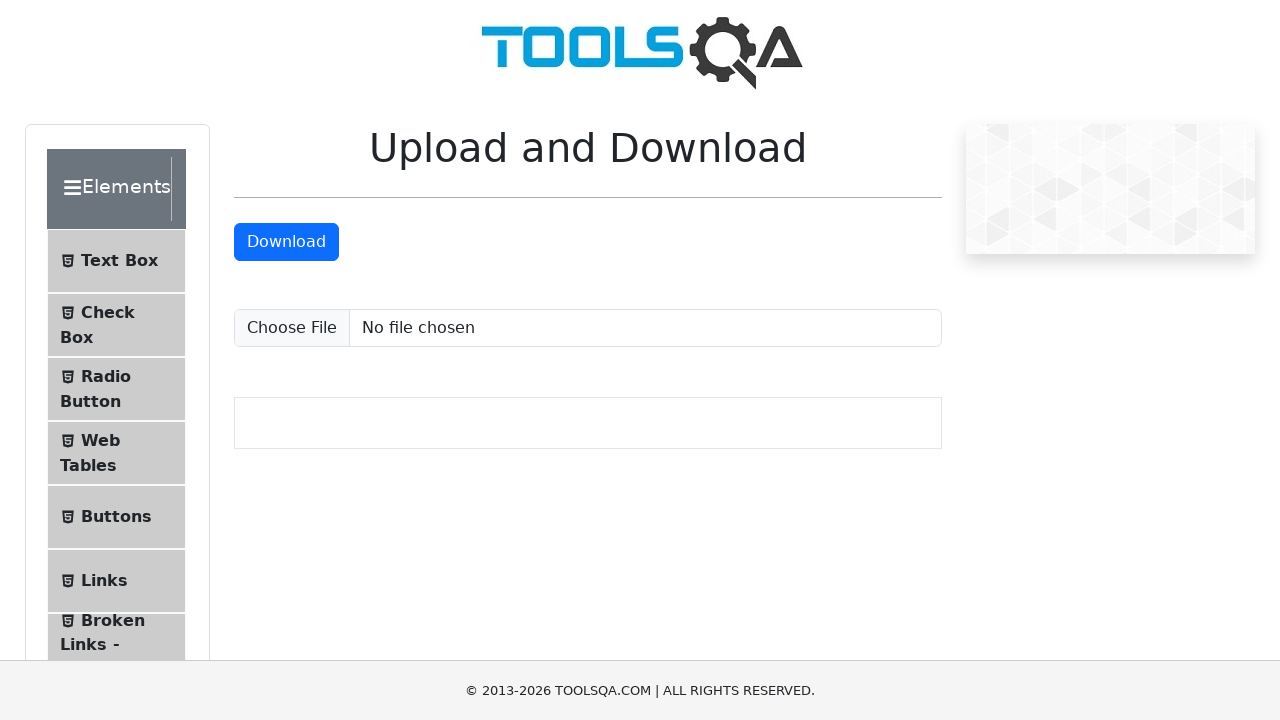

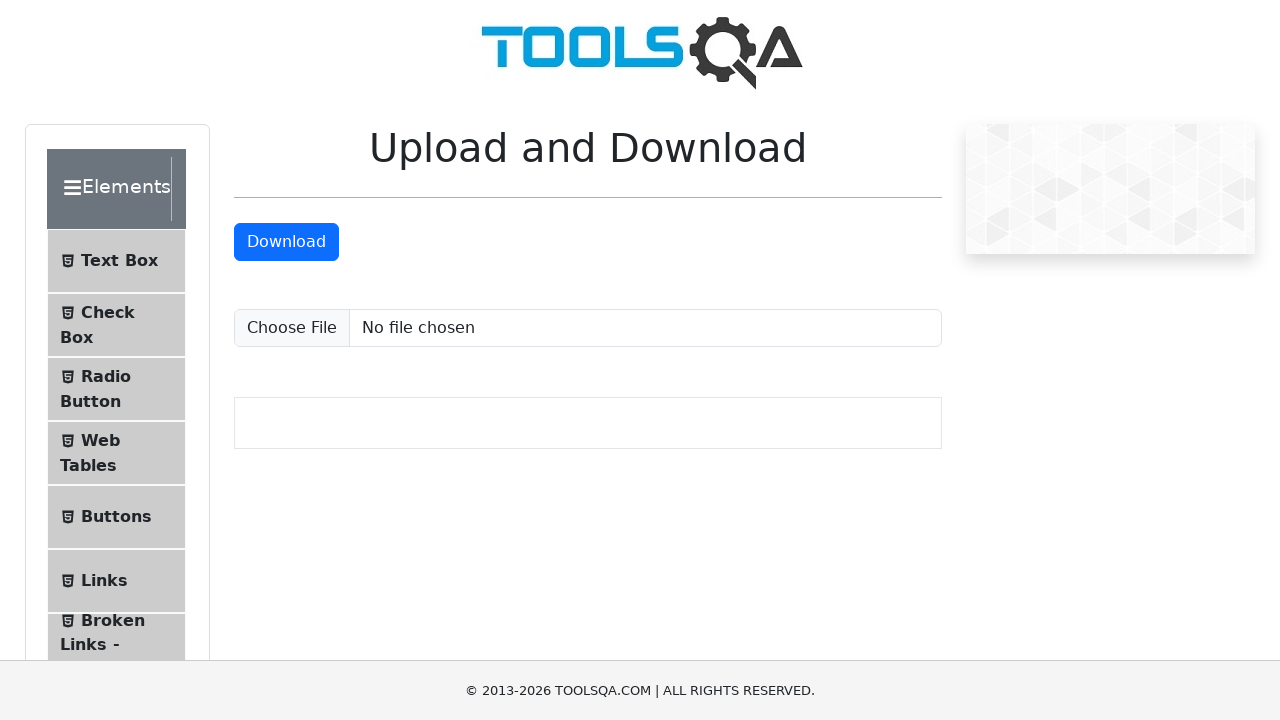